Tests load more functionality with custom load counts, including loading a specific number of items and loading all remaining items.

Starting URL: http://fs-attributes-list.webflow.io/list-load-more-loadcount?dev=true

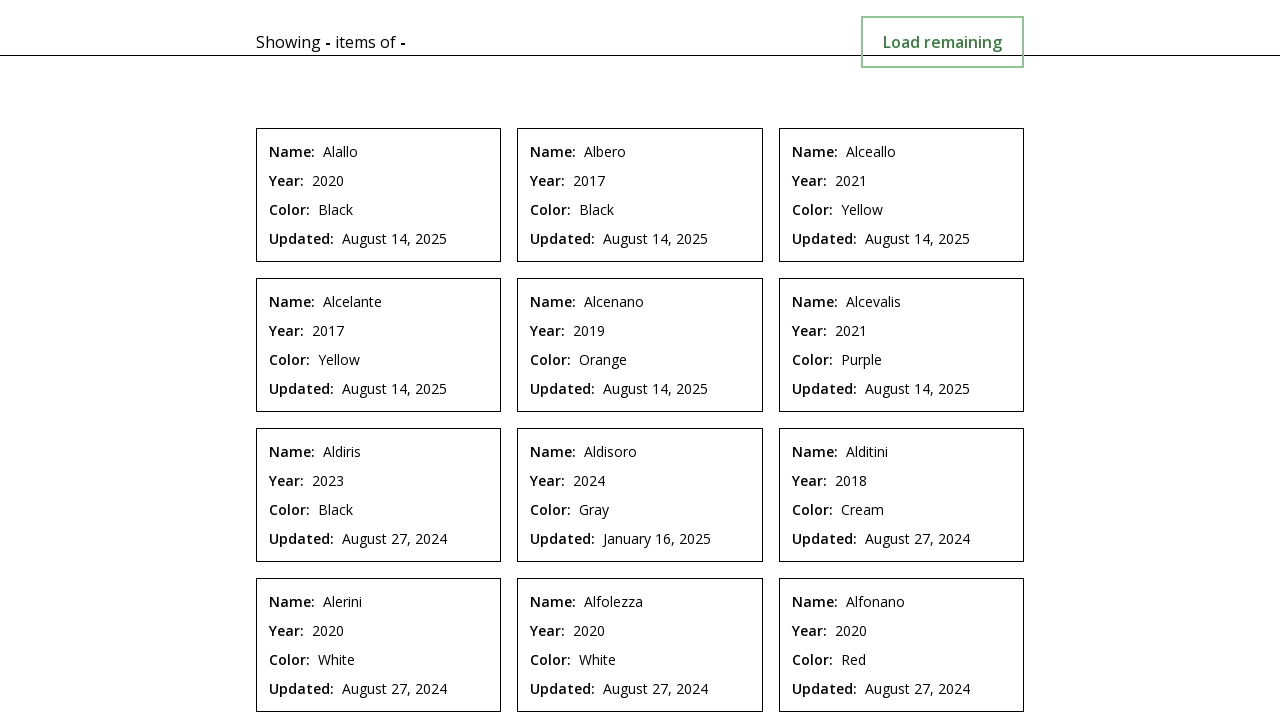

Waited for CMS items to load
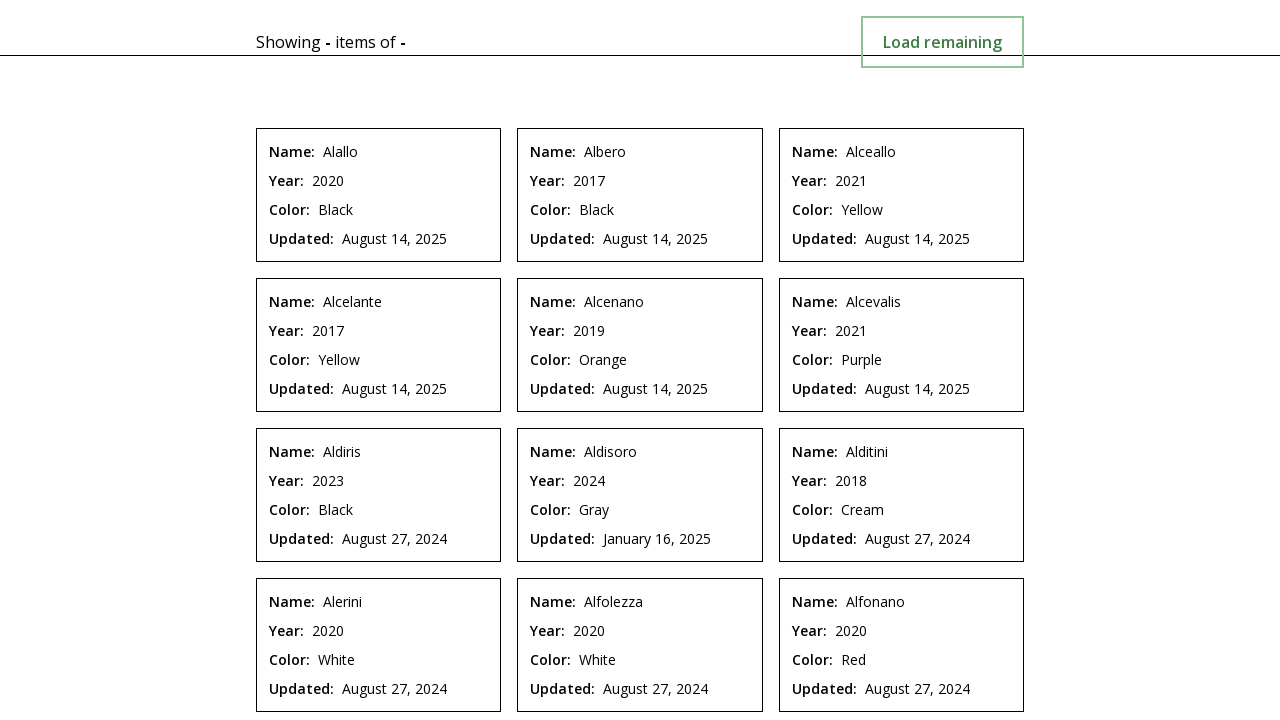

Waited 1 second for page to stabilize
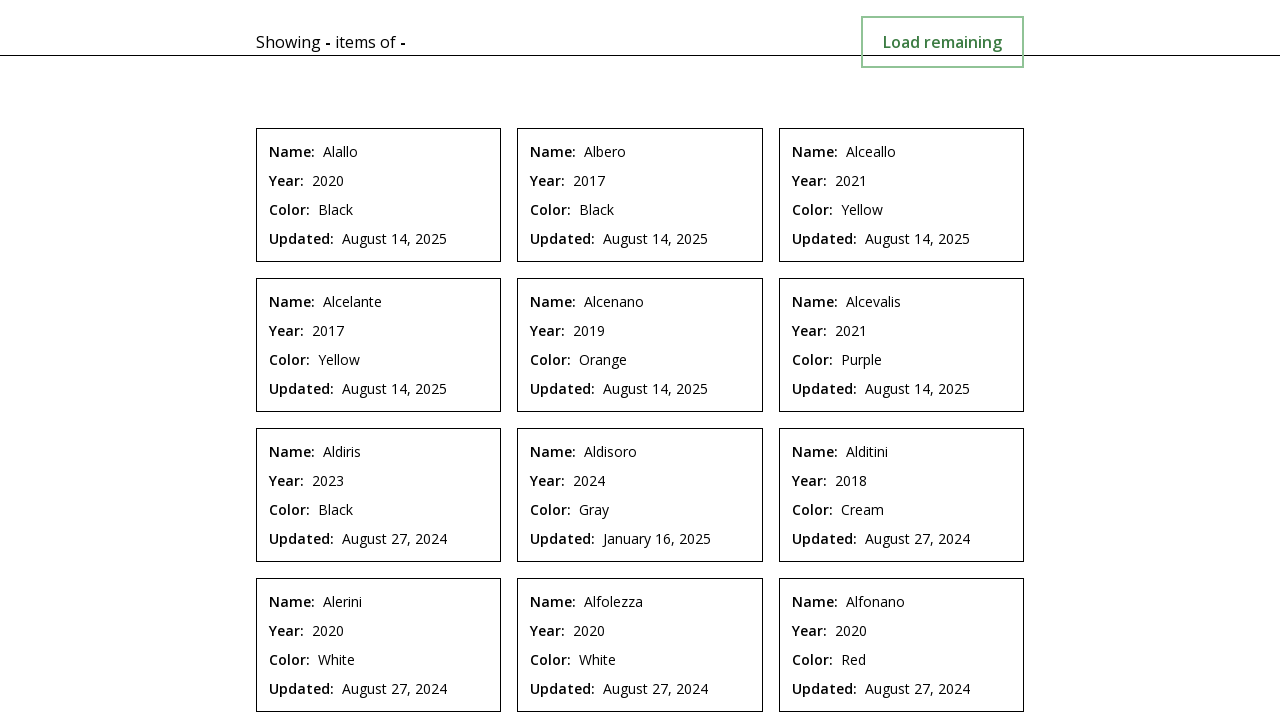

Located the pagination next button
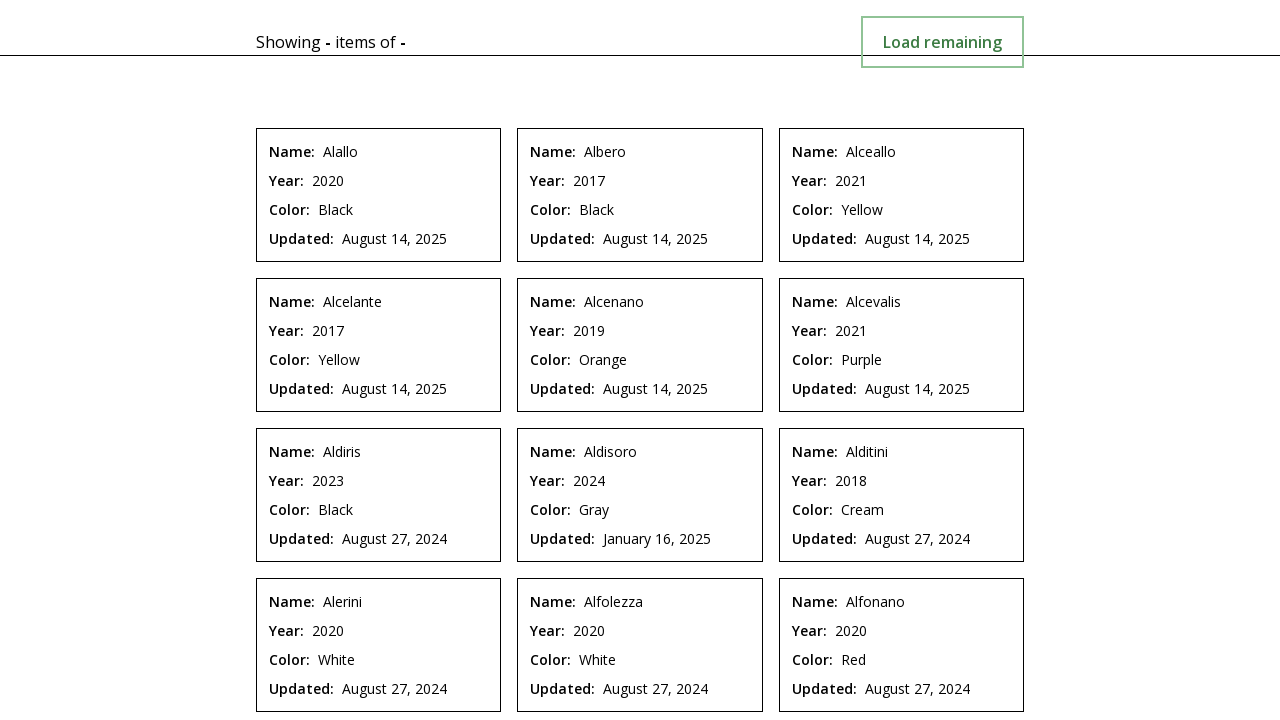

Clicked pagination next button to load more items at (640, 566) on .w-pagination-next
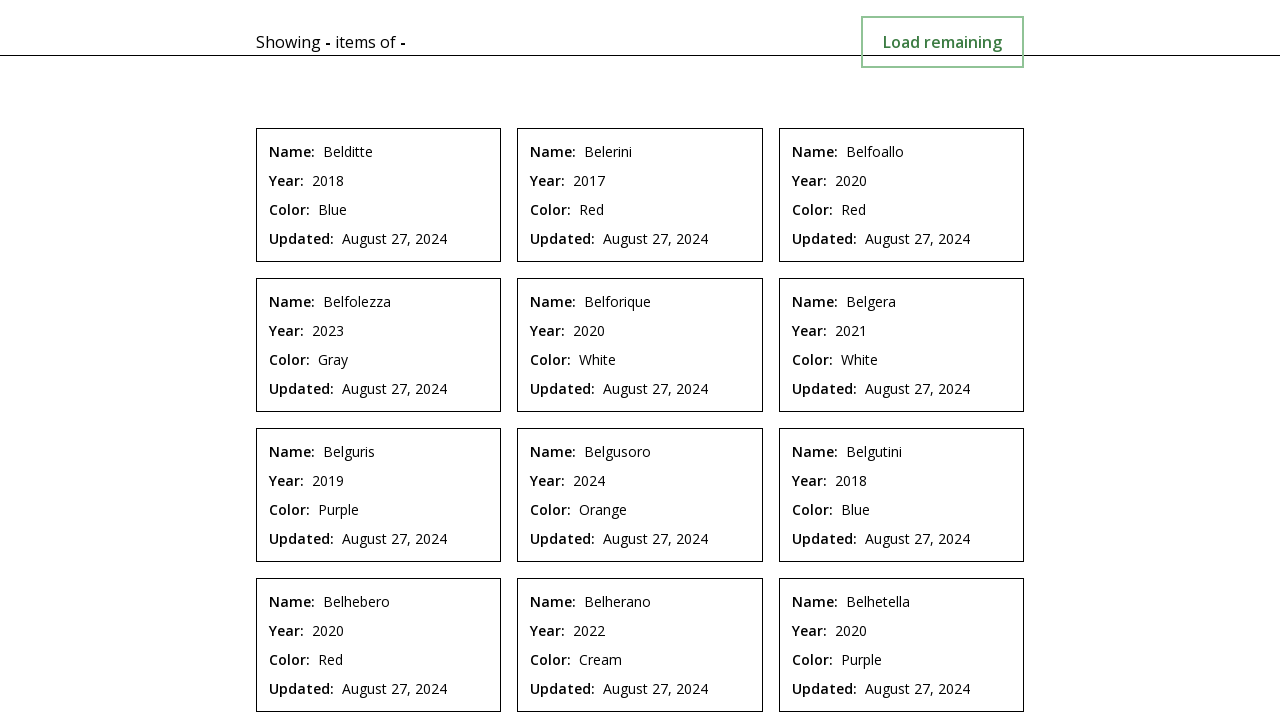

Waited 1 second for items to load
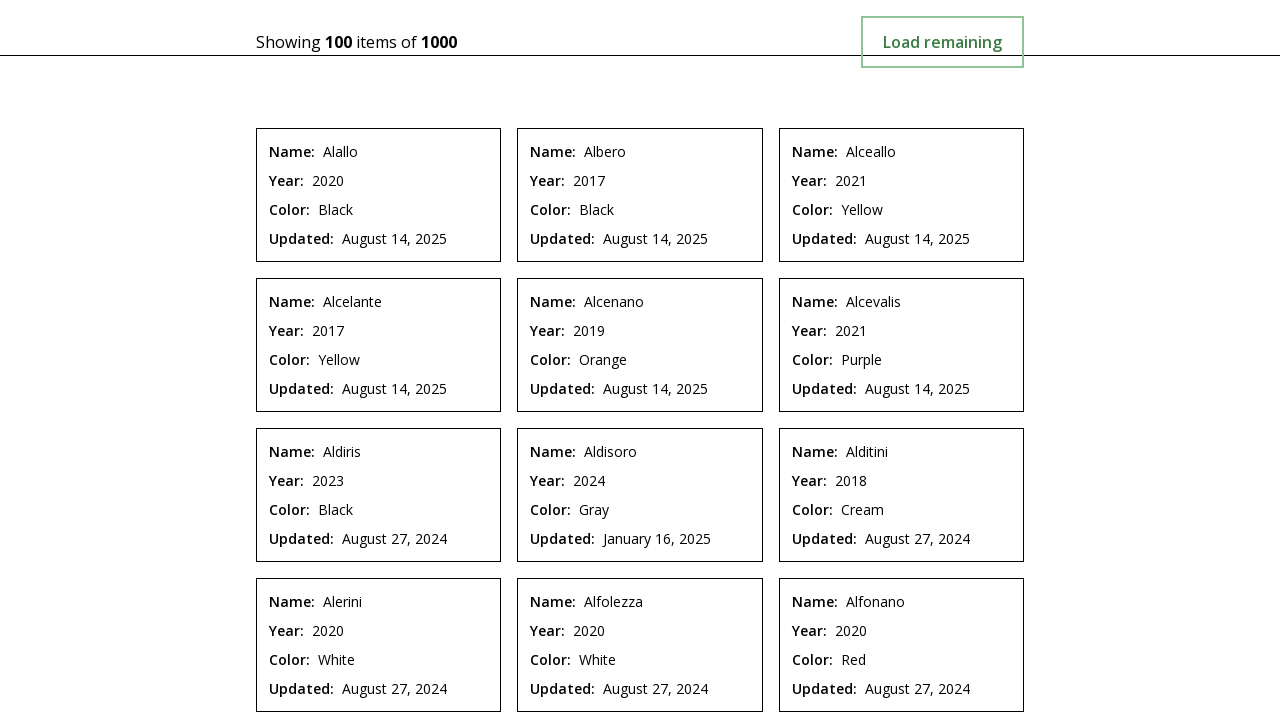

Clicked pagination next button again to load more items at (709, 566) on .w-pagination-next
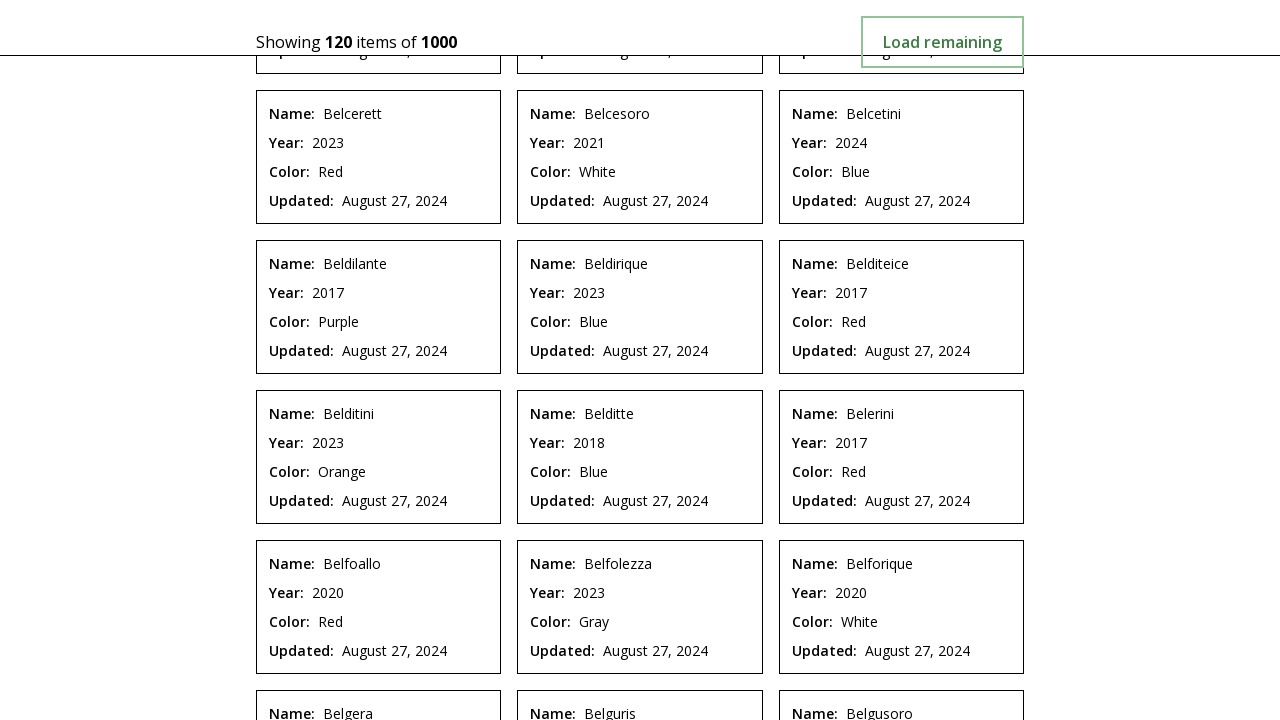

Waited 1 second for items to load
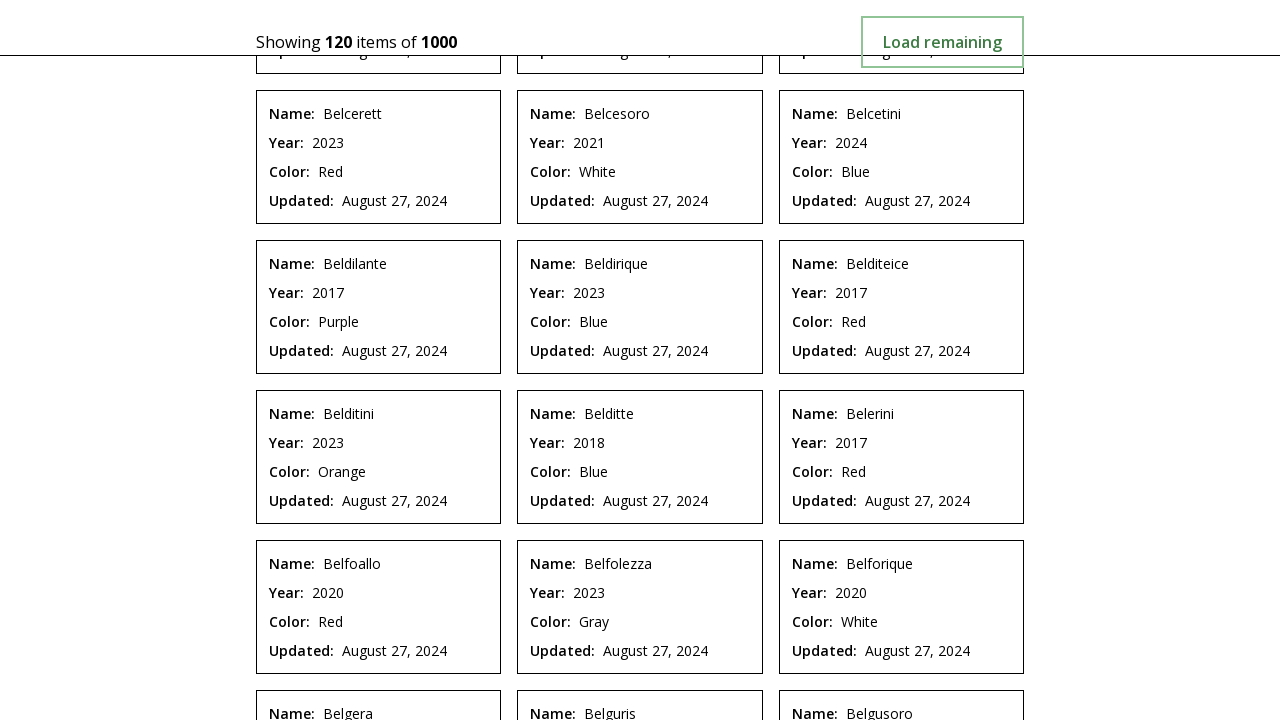

Located the load all remaining items button
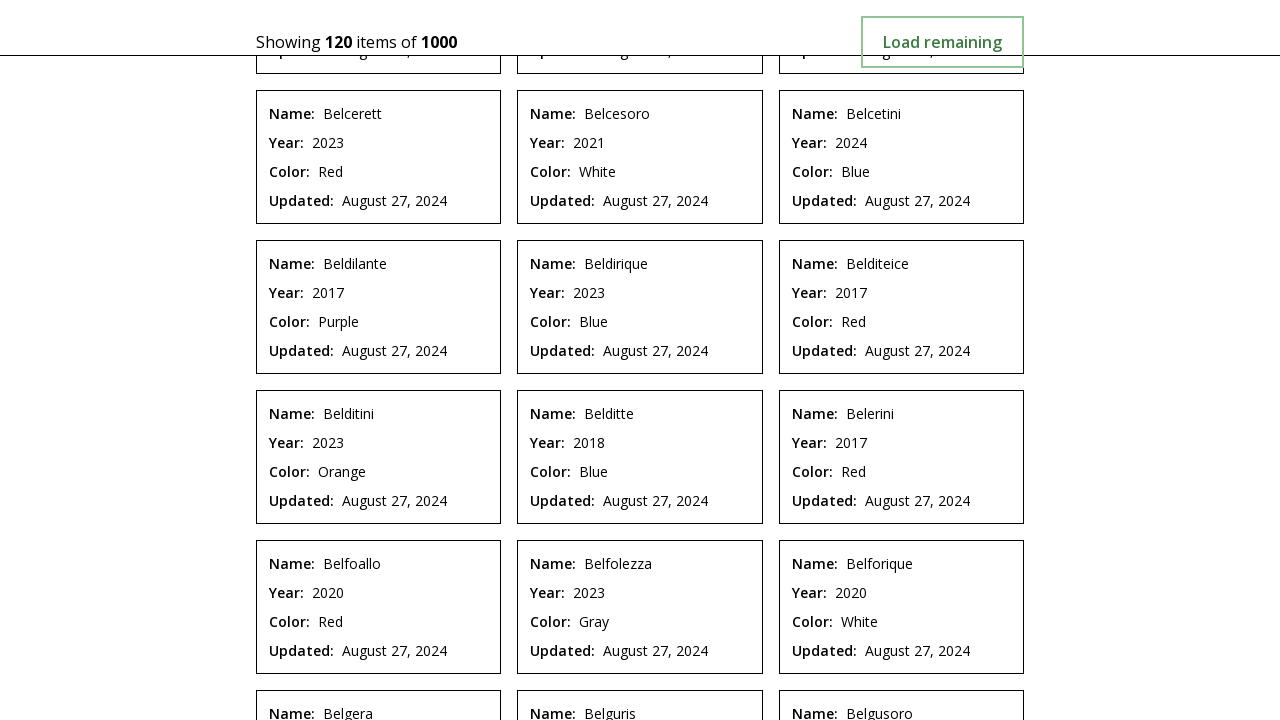

Clicked button to load all remaining items at (942, 42) on [fs-list-element="pagination-next"][fs-list-loadcount="all"]
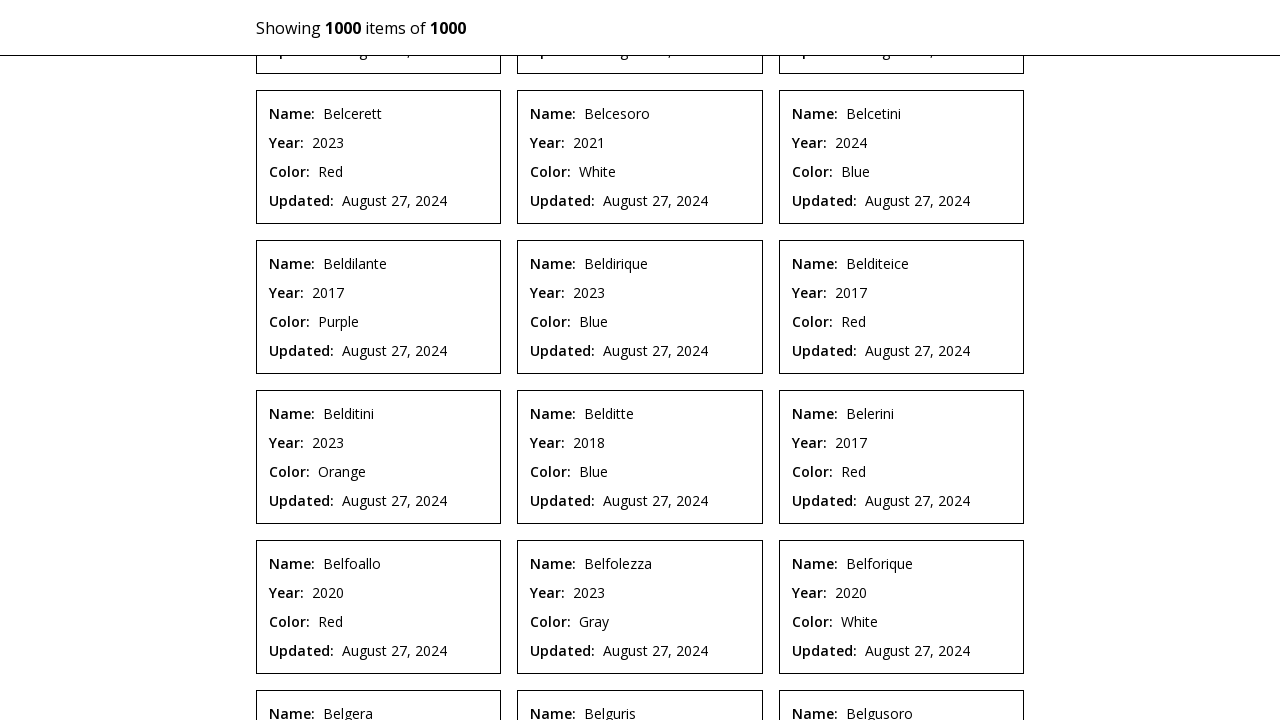

Waited 2 seconds for all remaining items to load
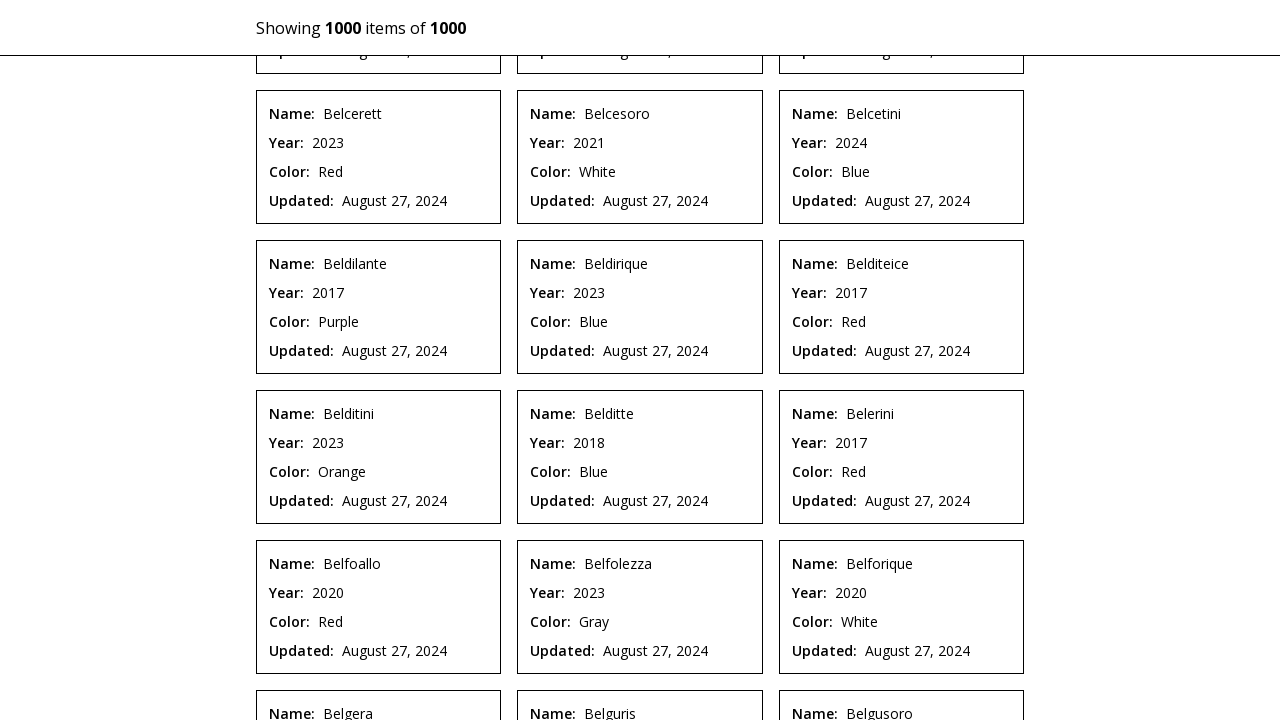

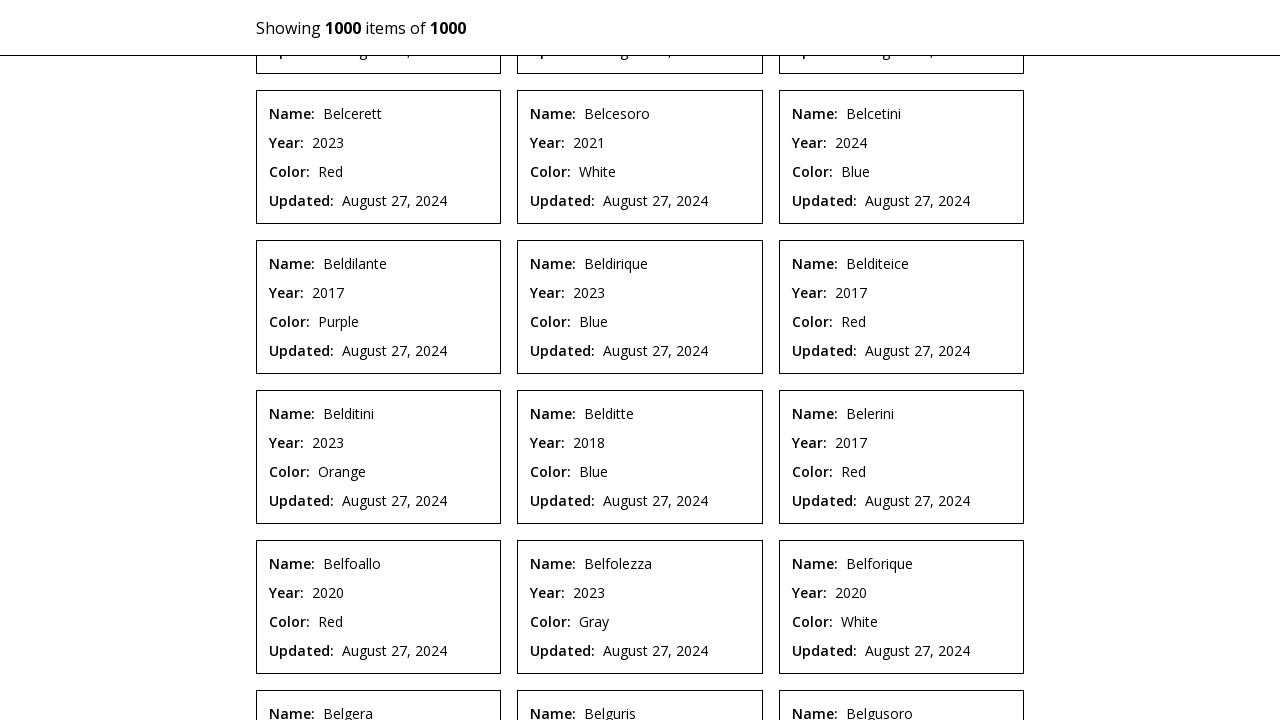